Tests browser forward button functionality by clicking an element to navigate, going back, then using mouse forward button to return to the navigated page

Starting URL: https://selenium.dev/selenium/web/mouse_interaction.html

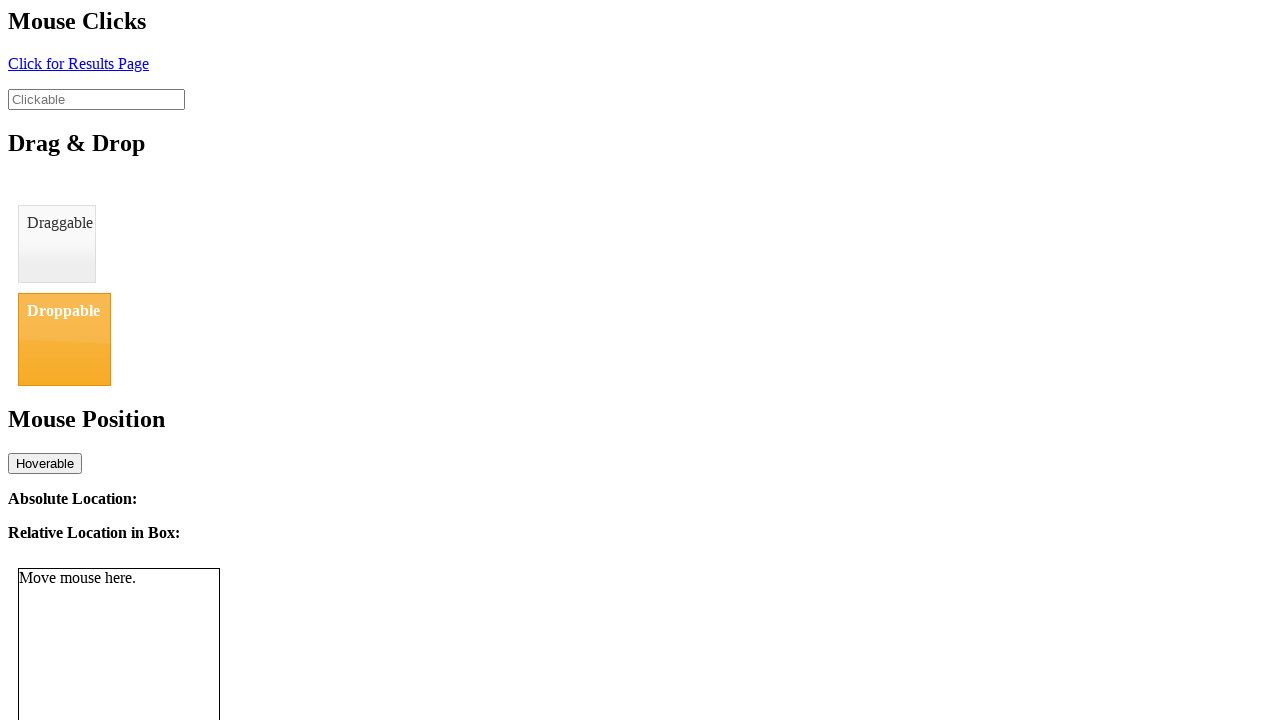

Clicked element with id 'click' to navigate to a new page at (78, 63) on #click
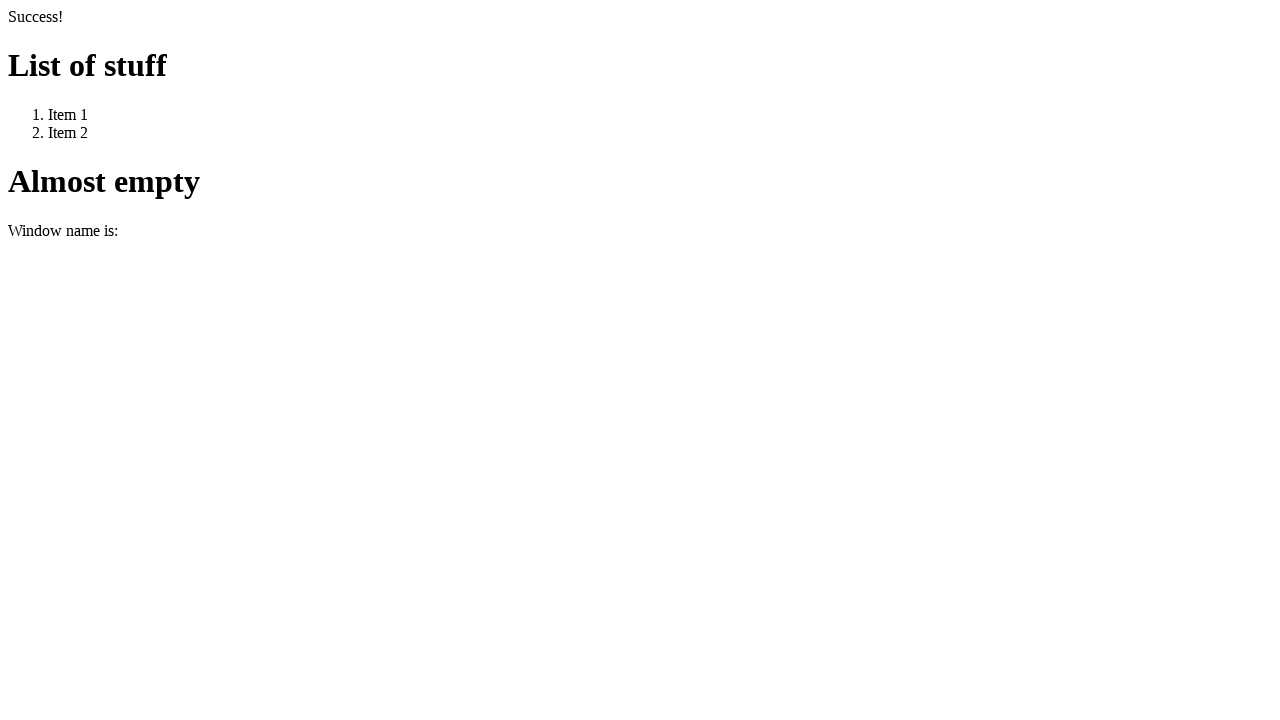

Waited for page to load after clicking navigation element
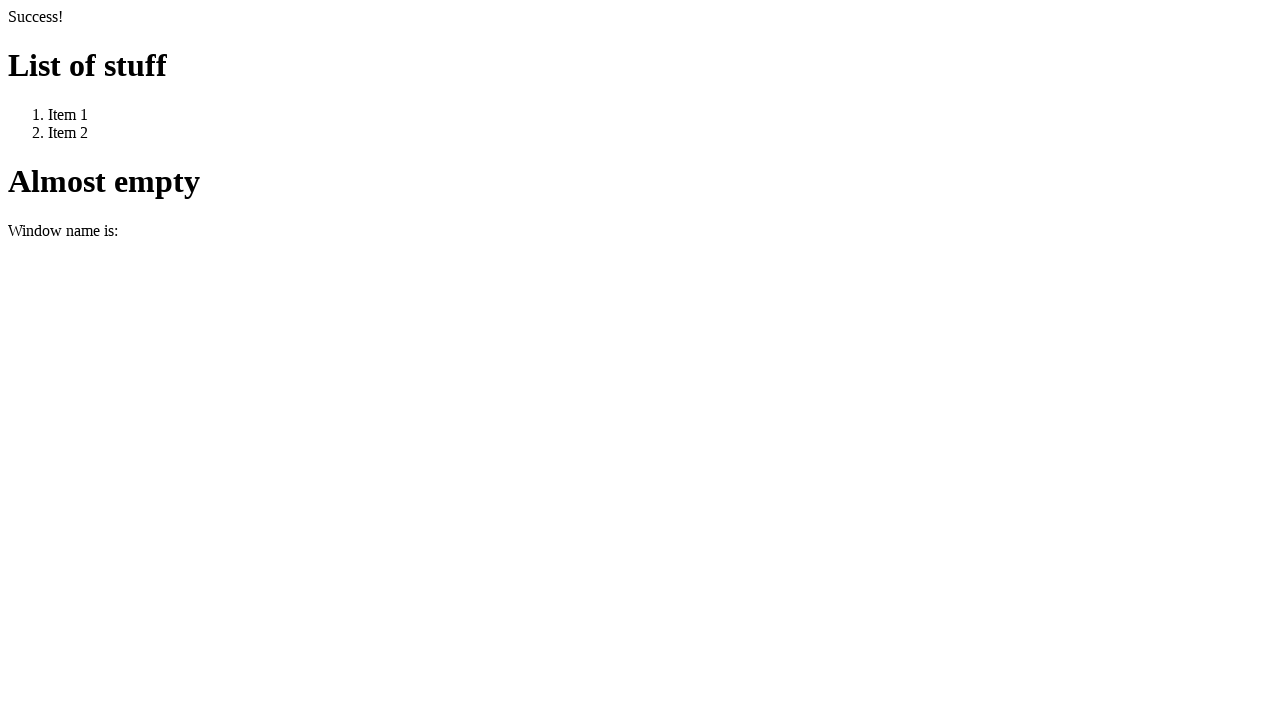

Navigated back to the original page using browser back button
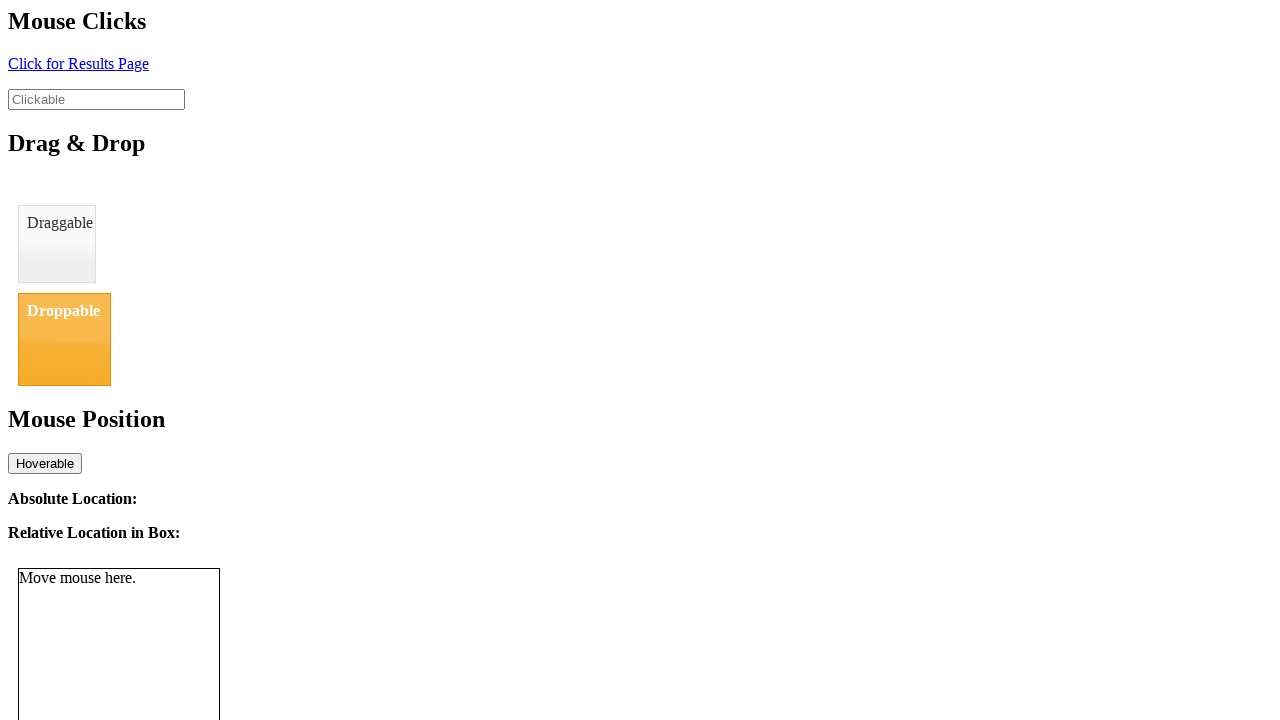

Waited for original page to load after going back
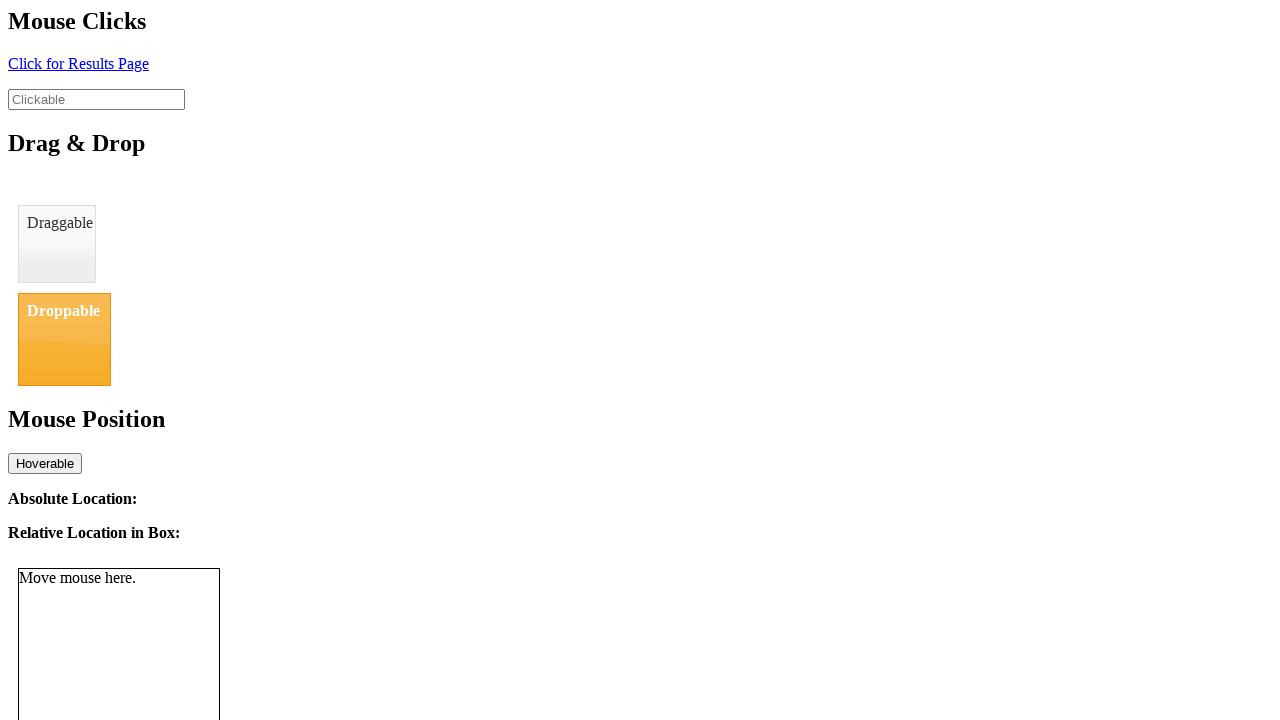

Verified page title is 'BasicMouseInterfaceTest' on original page
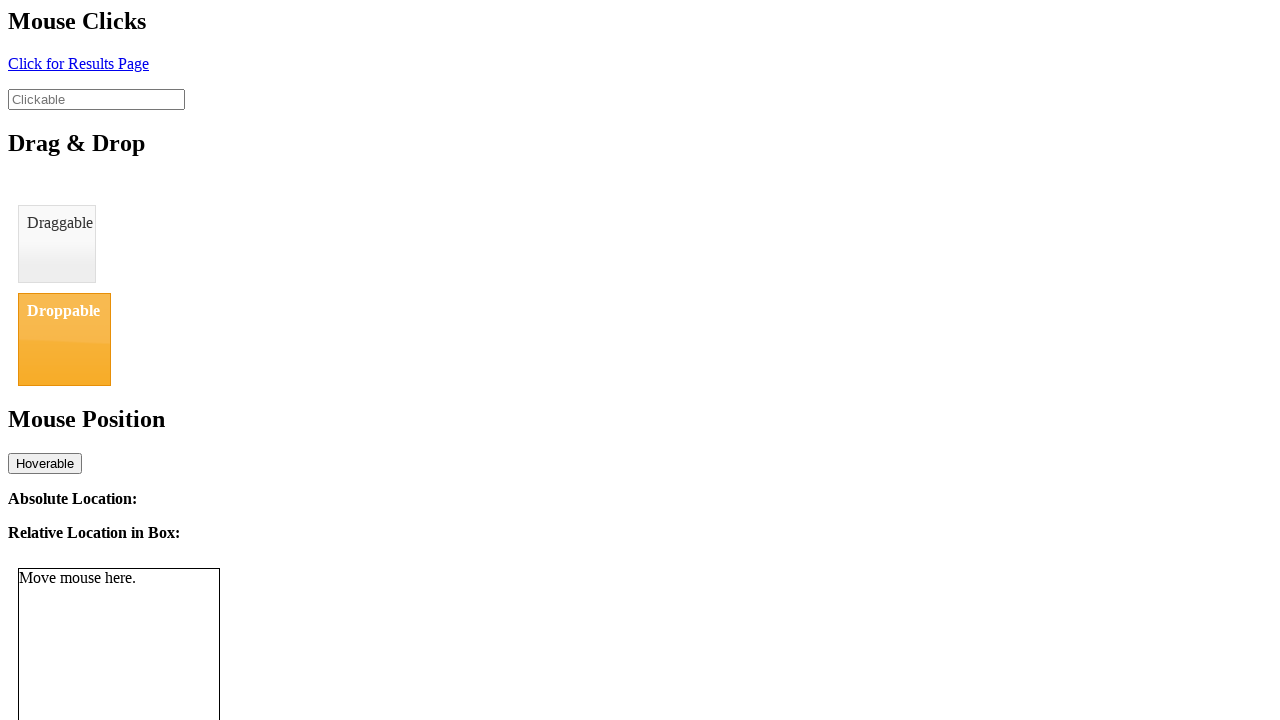

Navigated forward using browser forward button to return to navigated page
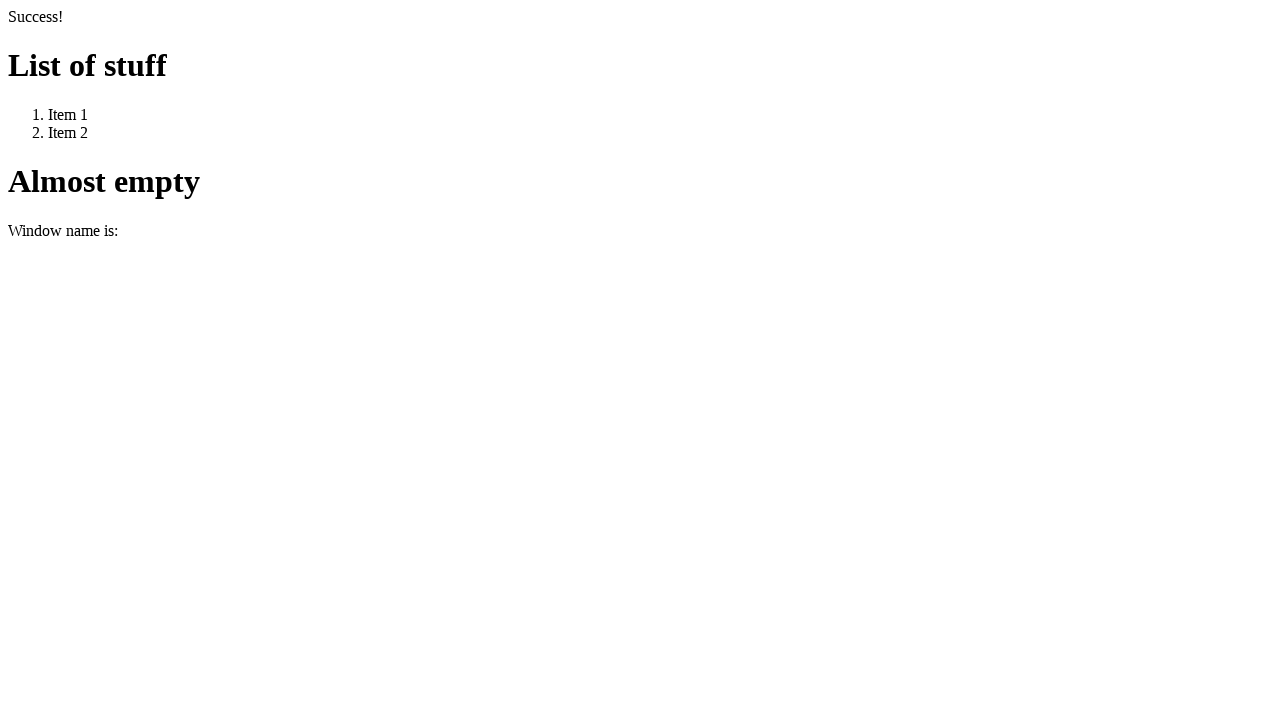

Waited for navigated page to load after going forward
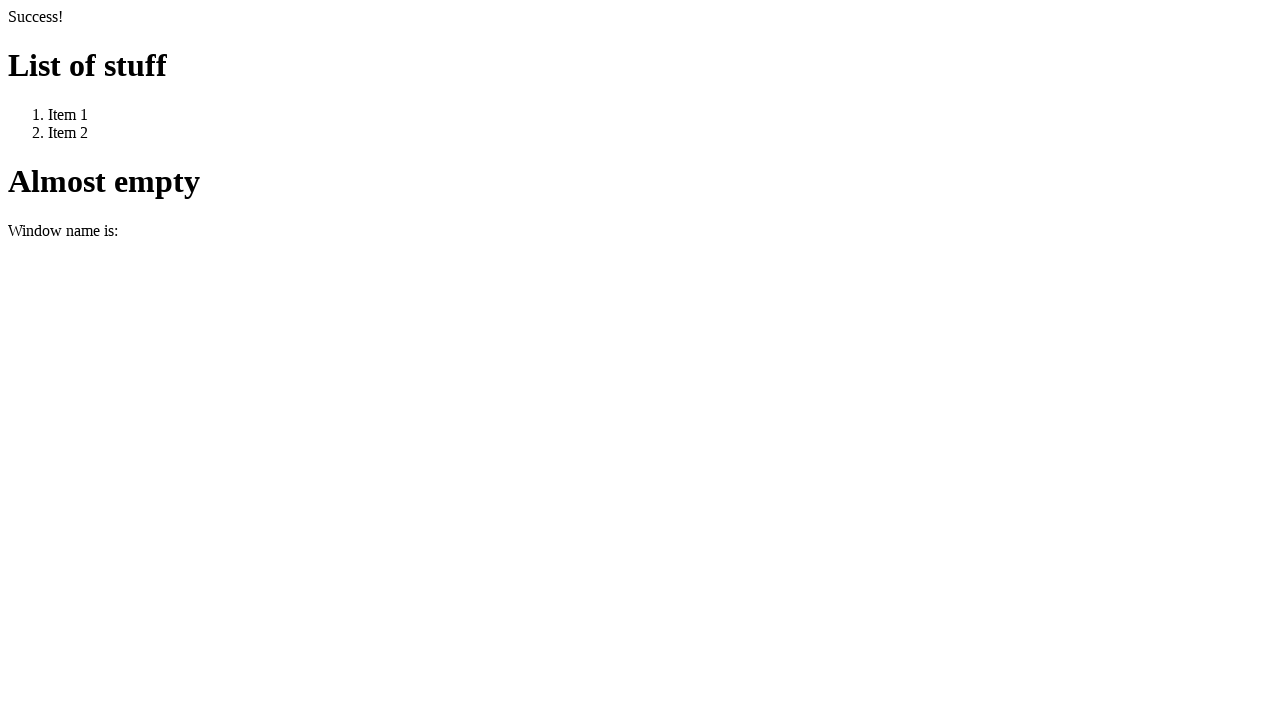

Verified page title is 'We Arrive Here' on the navigated page
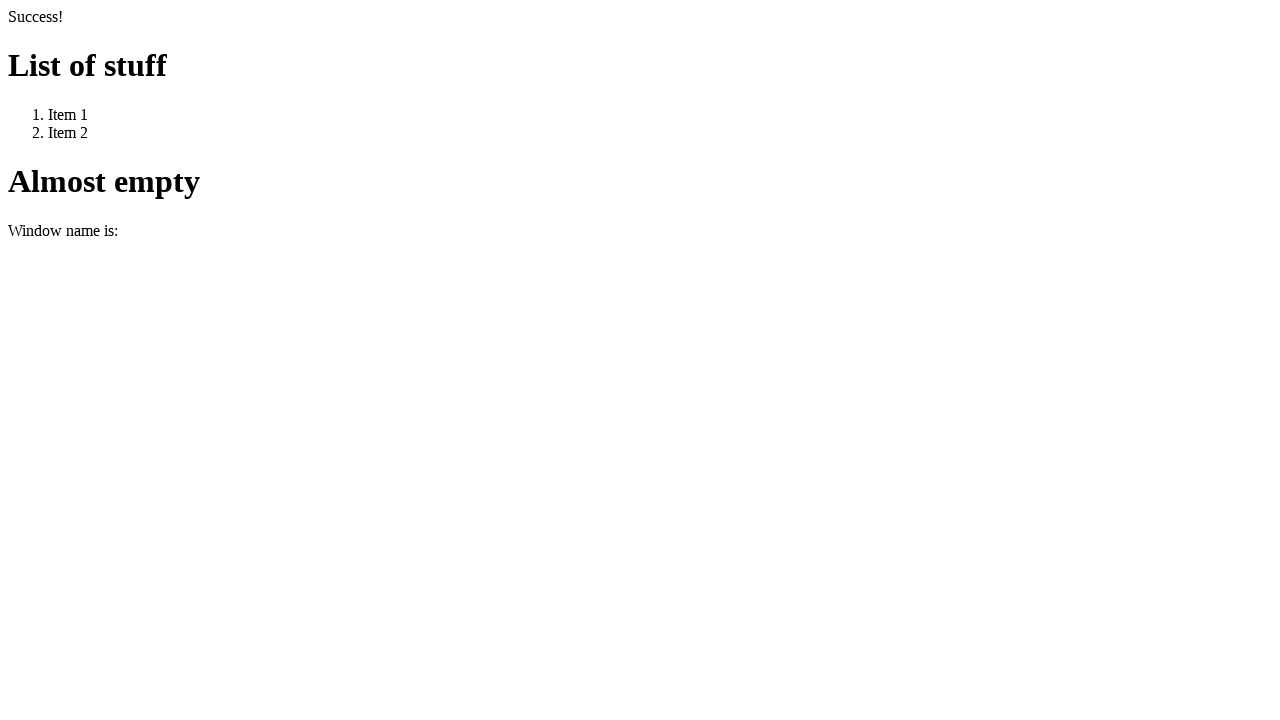

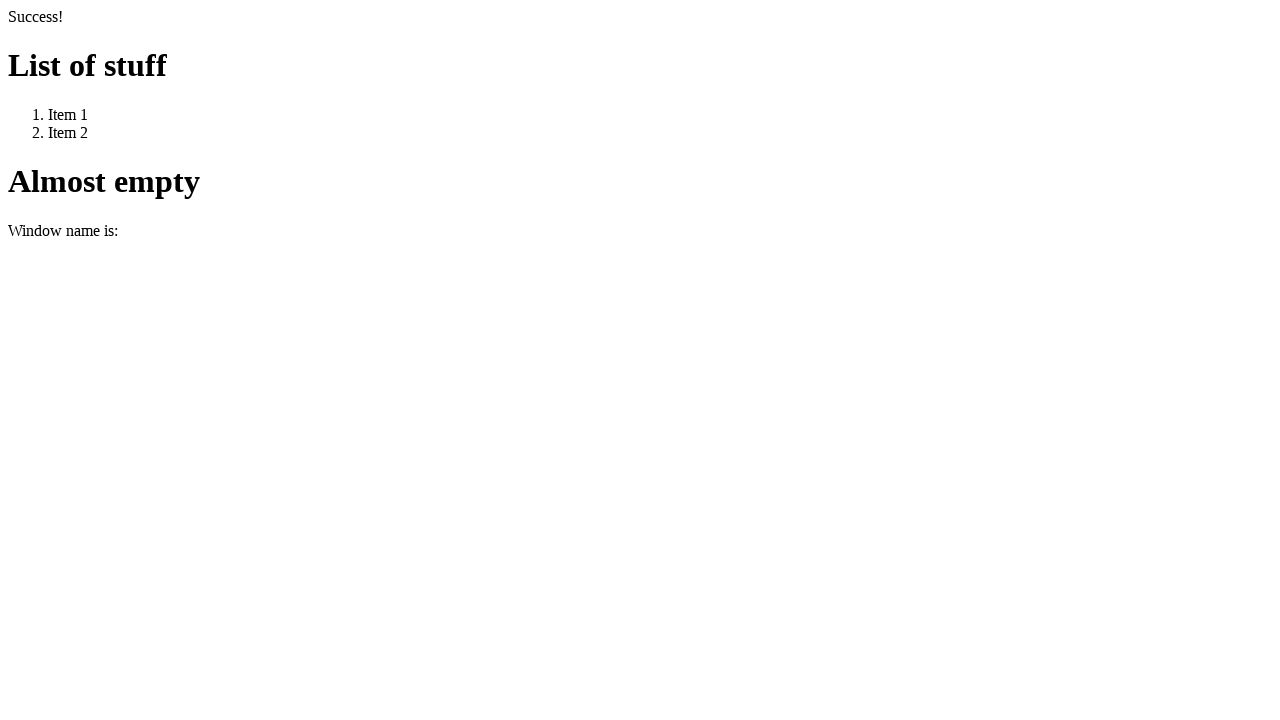